Tests dropdown selection functionality on OrangeHRM trial form by selecting a country from the dropdown menu

Starting URL: https://www.orangehrm.com/orangehrm-30-day-trial/

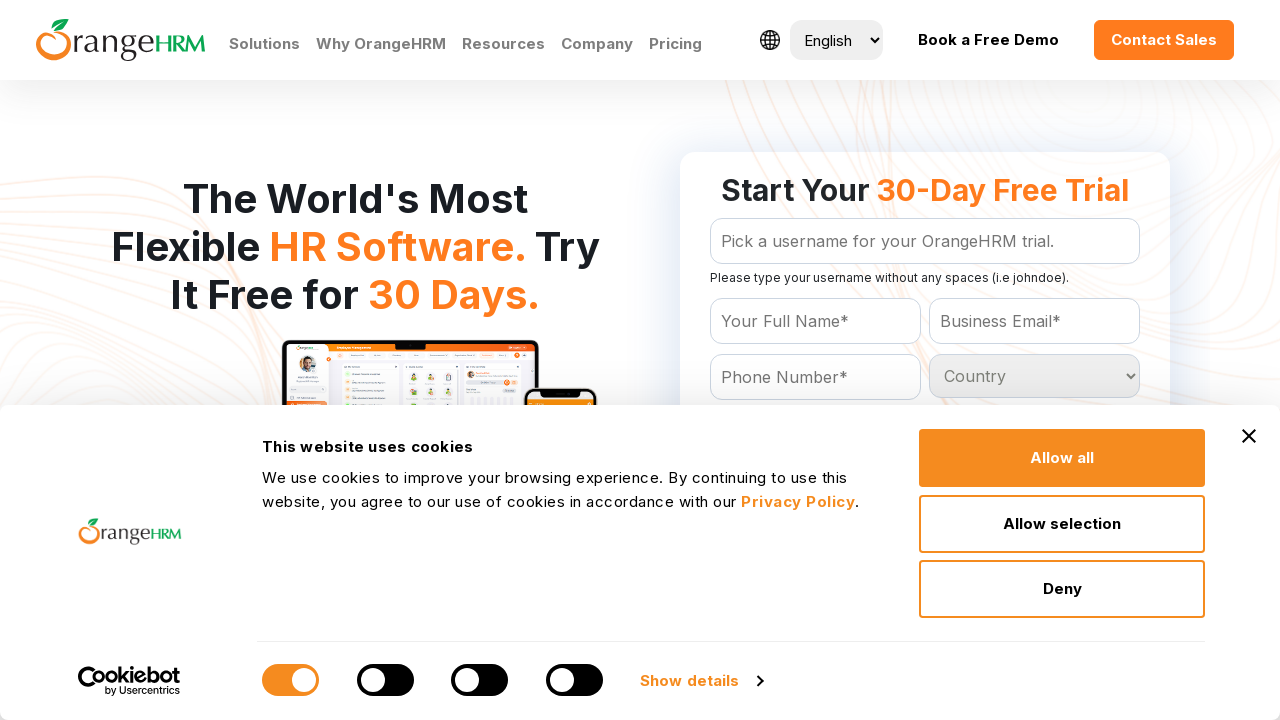

Located country dropdown options using XPath selector
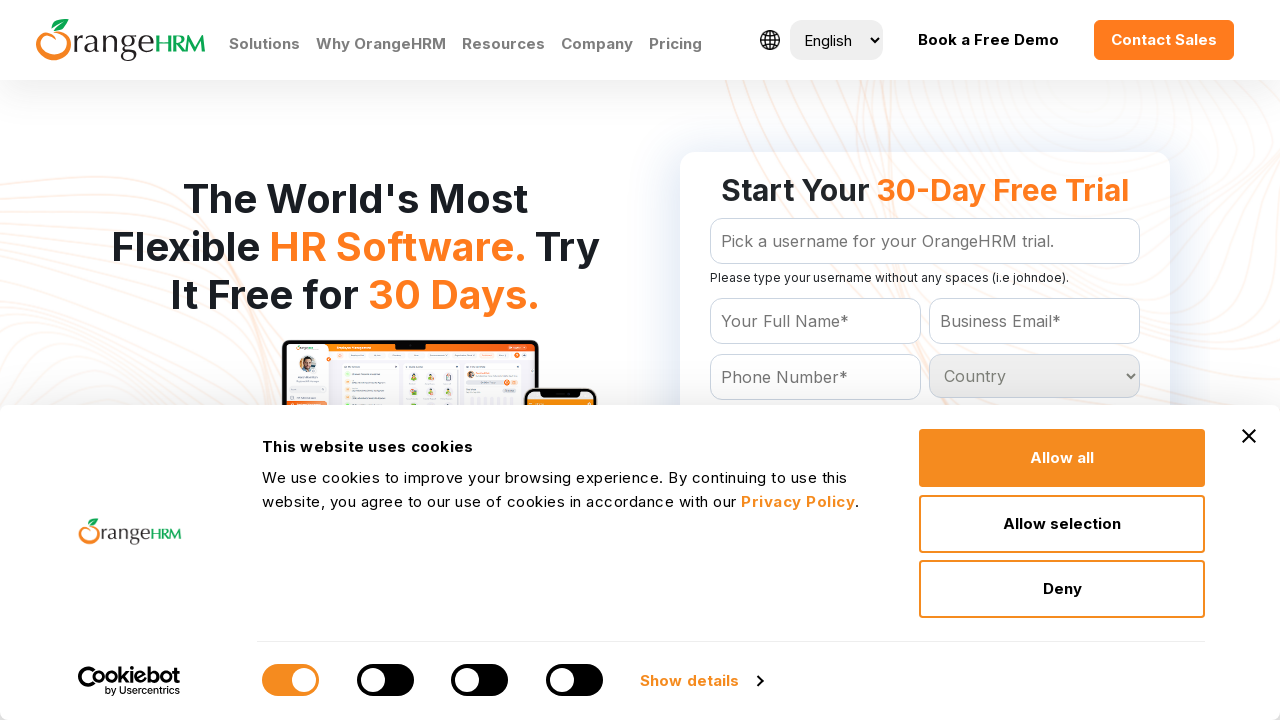

Country dropdown contains 0 options
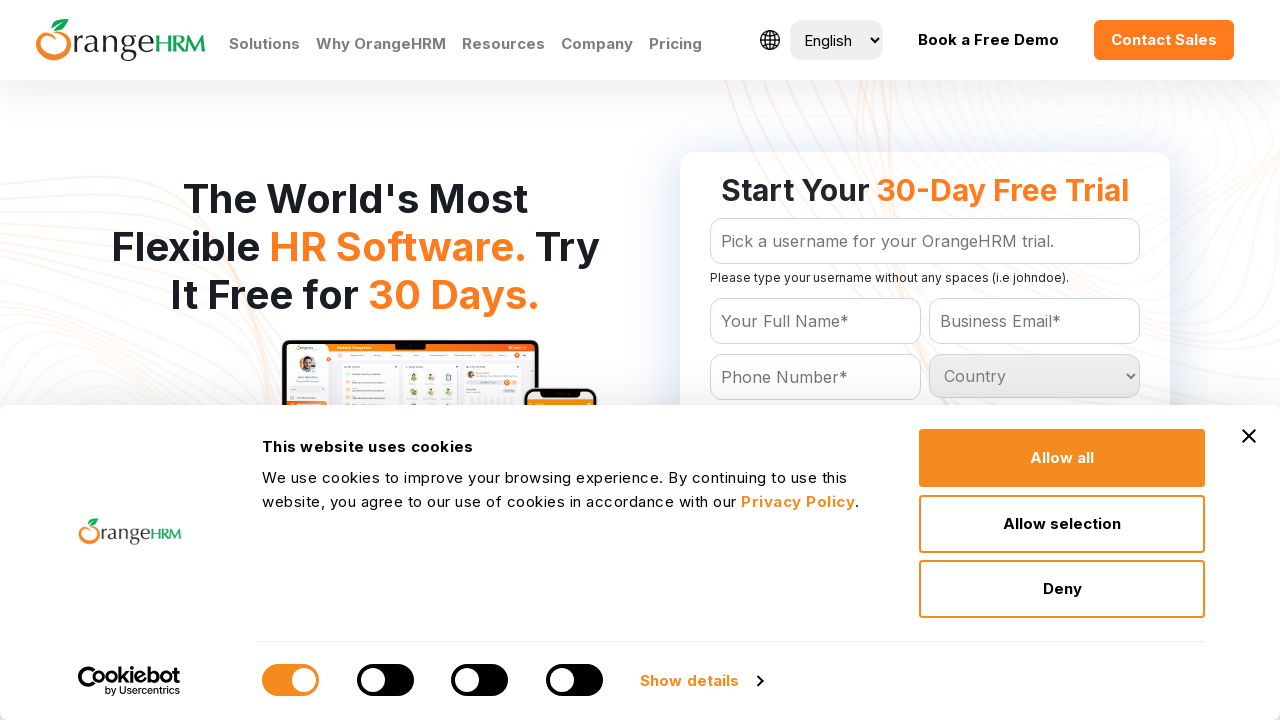

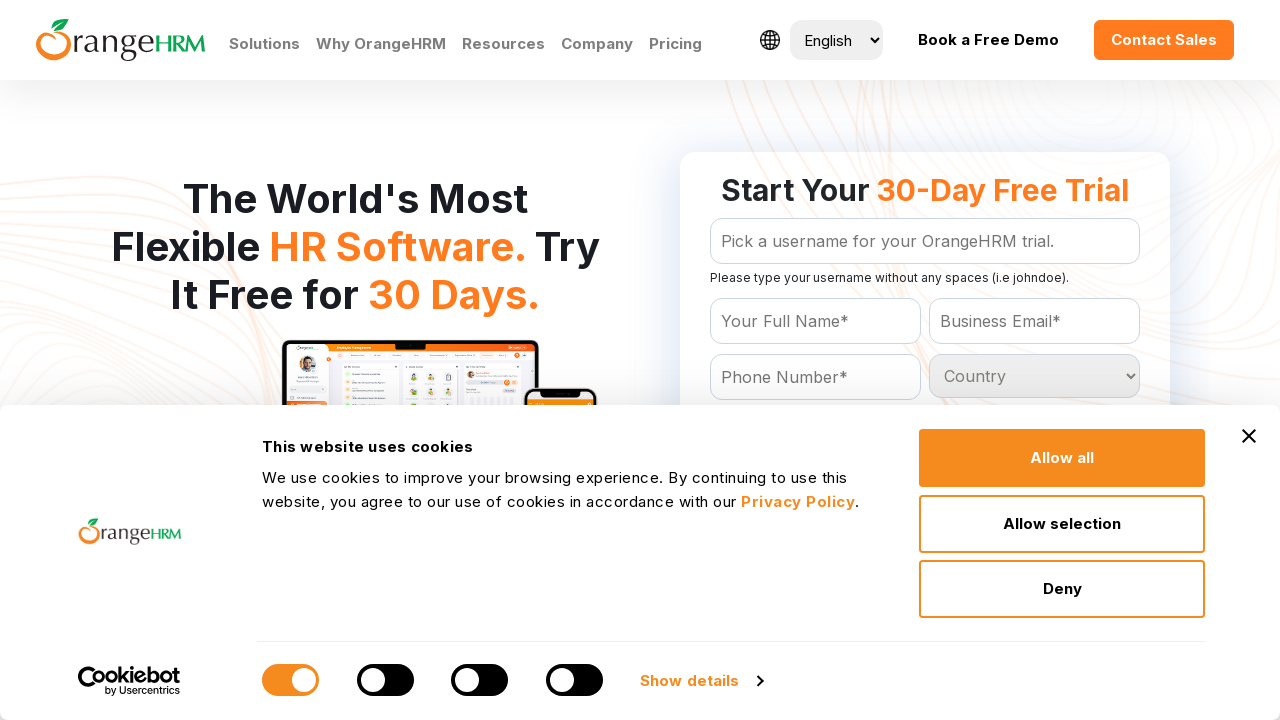